Demonstrates advanced XPath sibling locators by navigating to an automation practice page and locating a button element using following-sibling axis

Starting URL: https://rahulshettyacademy.com/AutomationPractice/

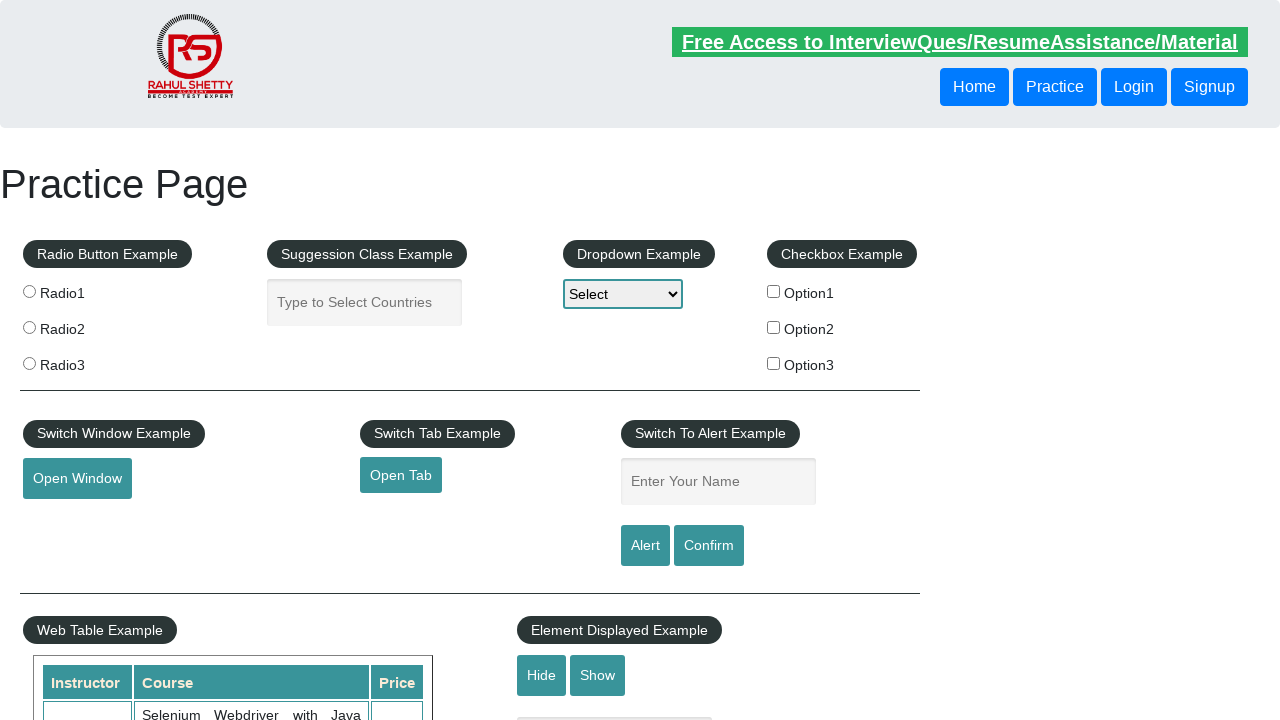

Located button using XPath following-sibling axis and retrieved text content
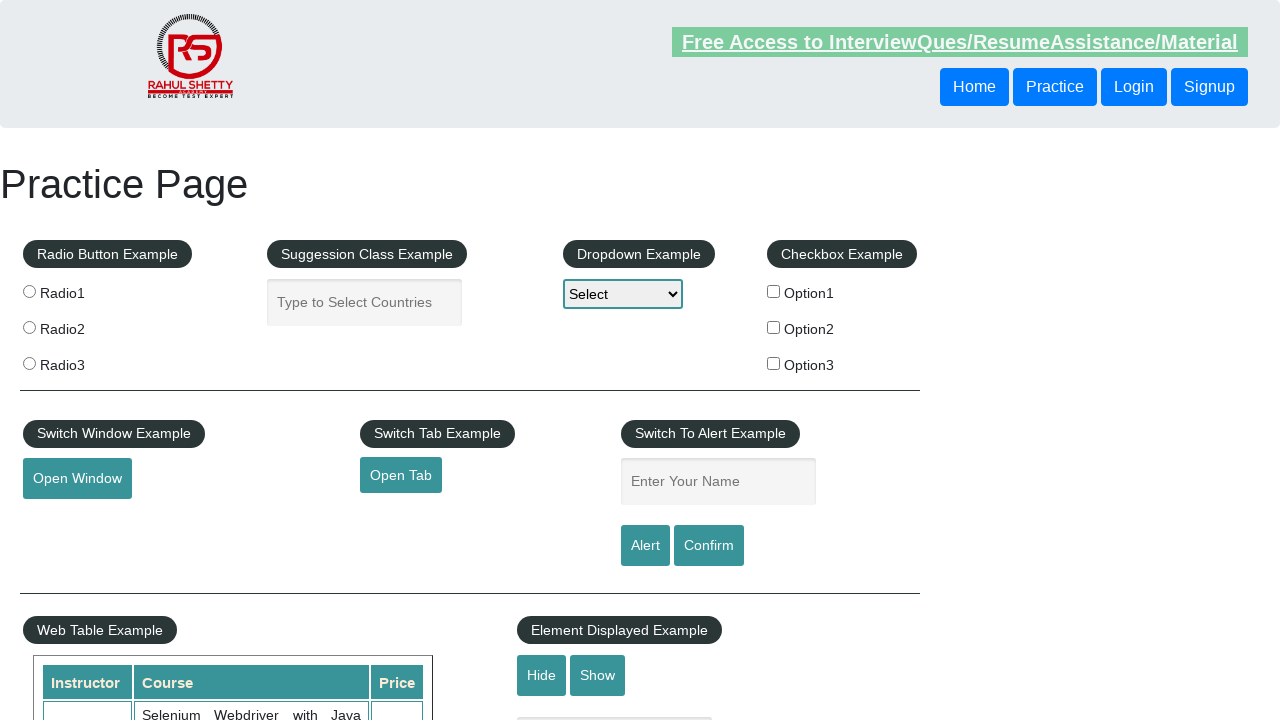

Printed button text: Login
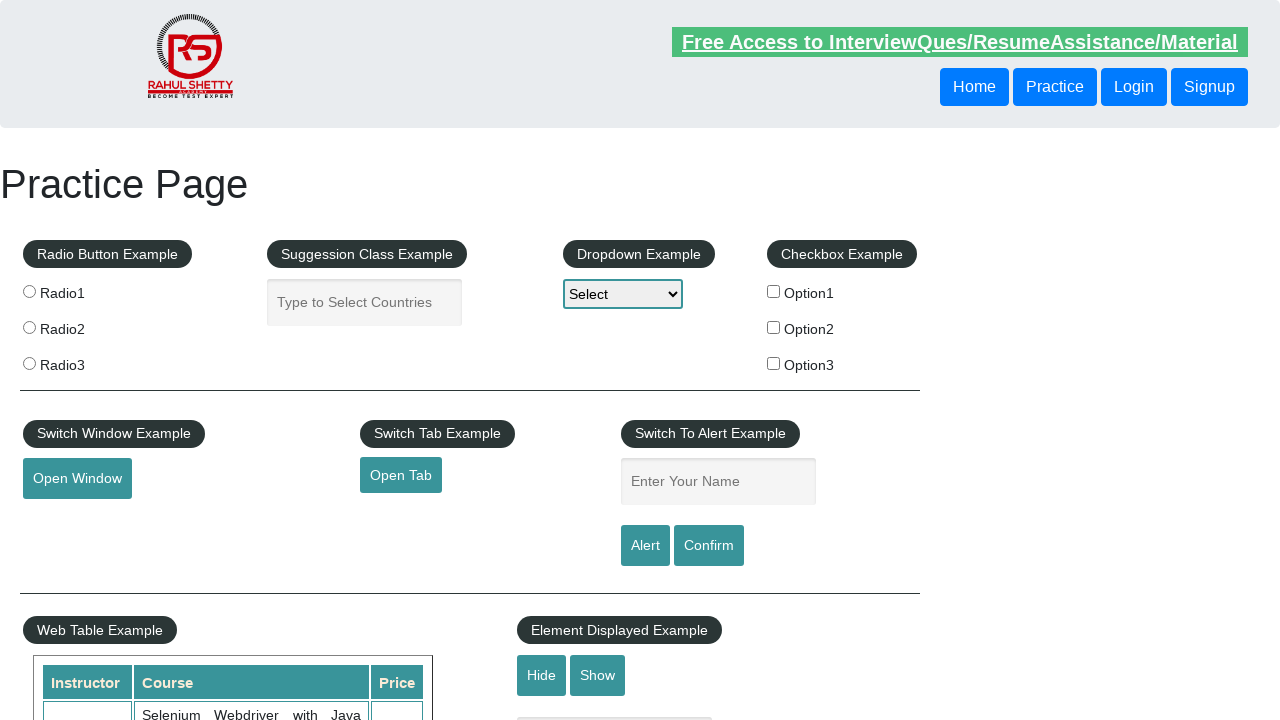

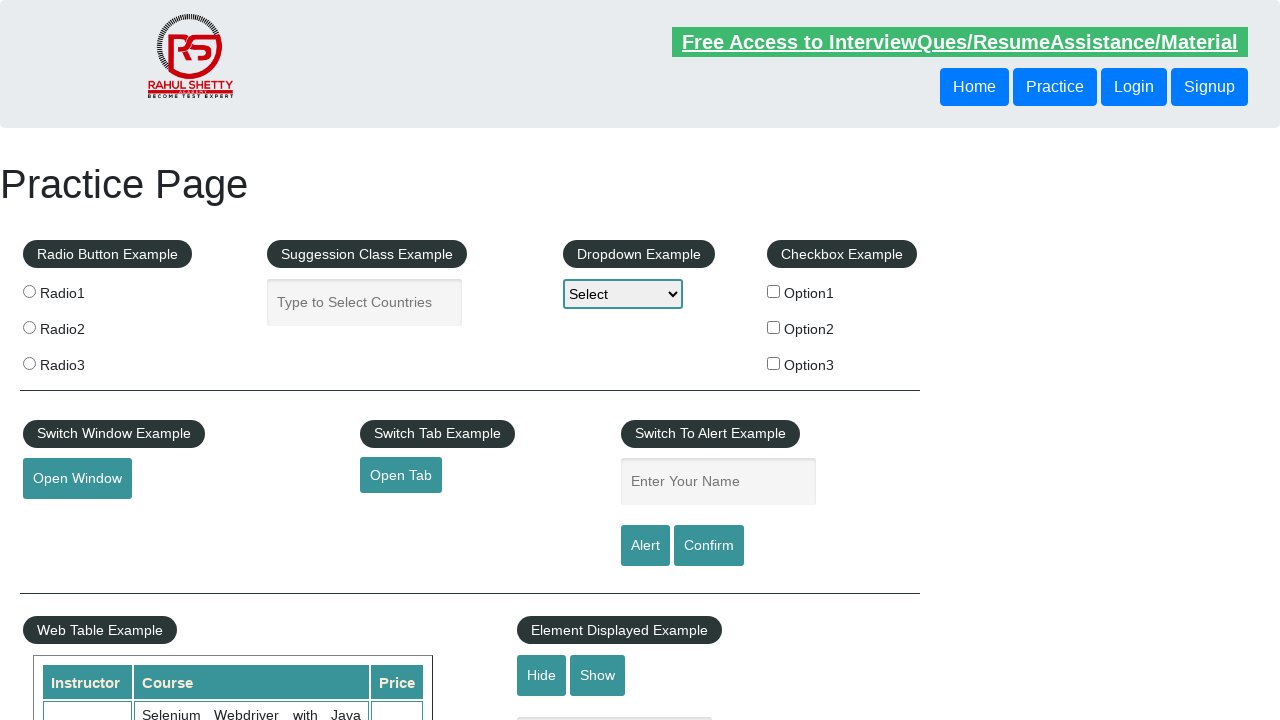